Tests disappearing elements page by navigating to it and checking for elements

Starting URL: http://the-internet.herokuapp.com/

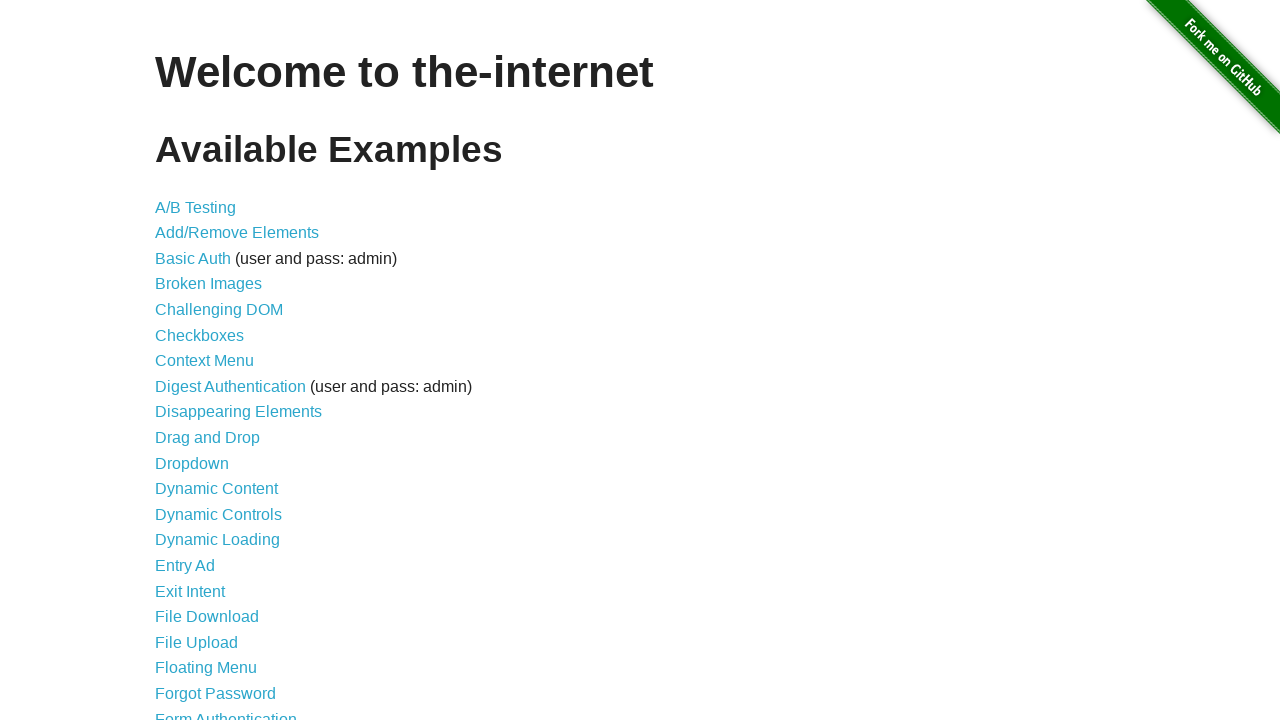

Clicked Disappearing Elements link at (238, 412) on xpath=//a[contains(text(),'Disappearing Elements')]
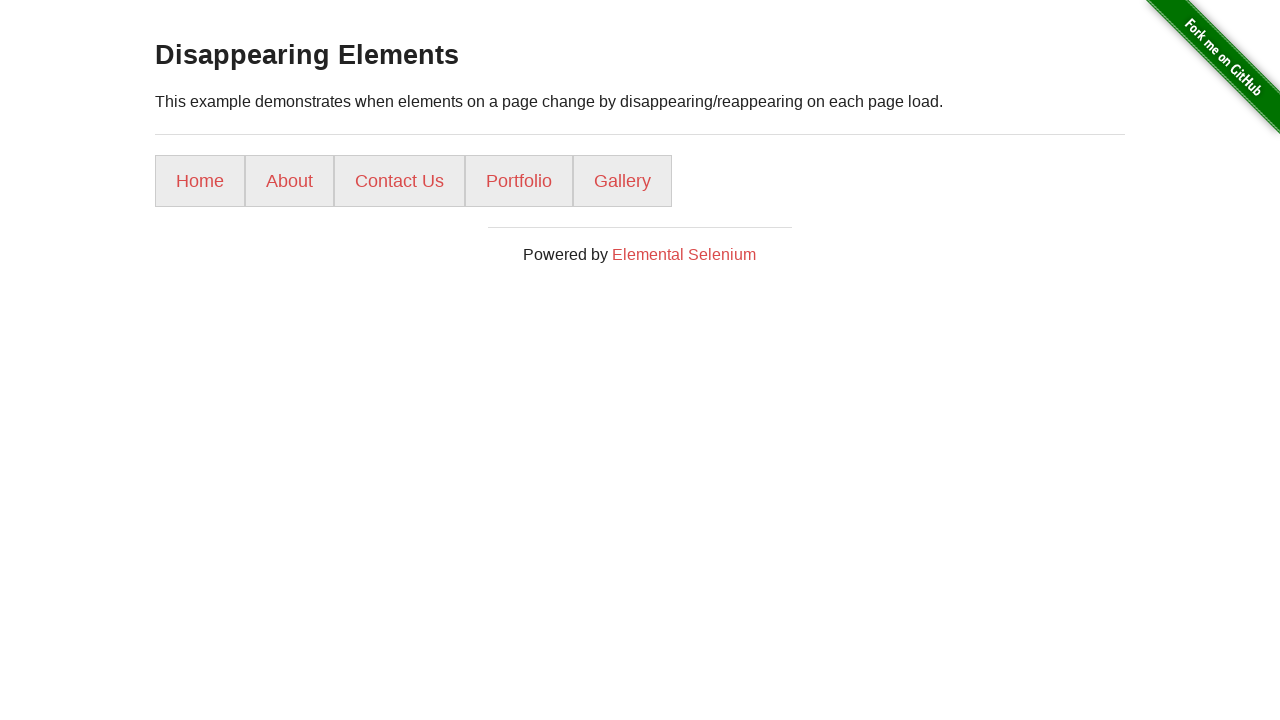

Disappearing Elements page loaded, h3 element found
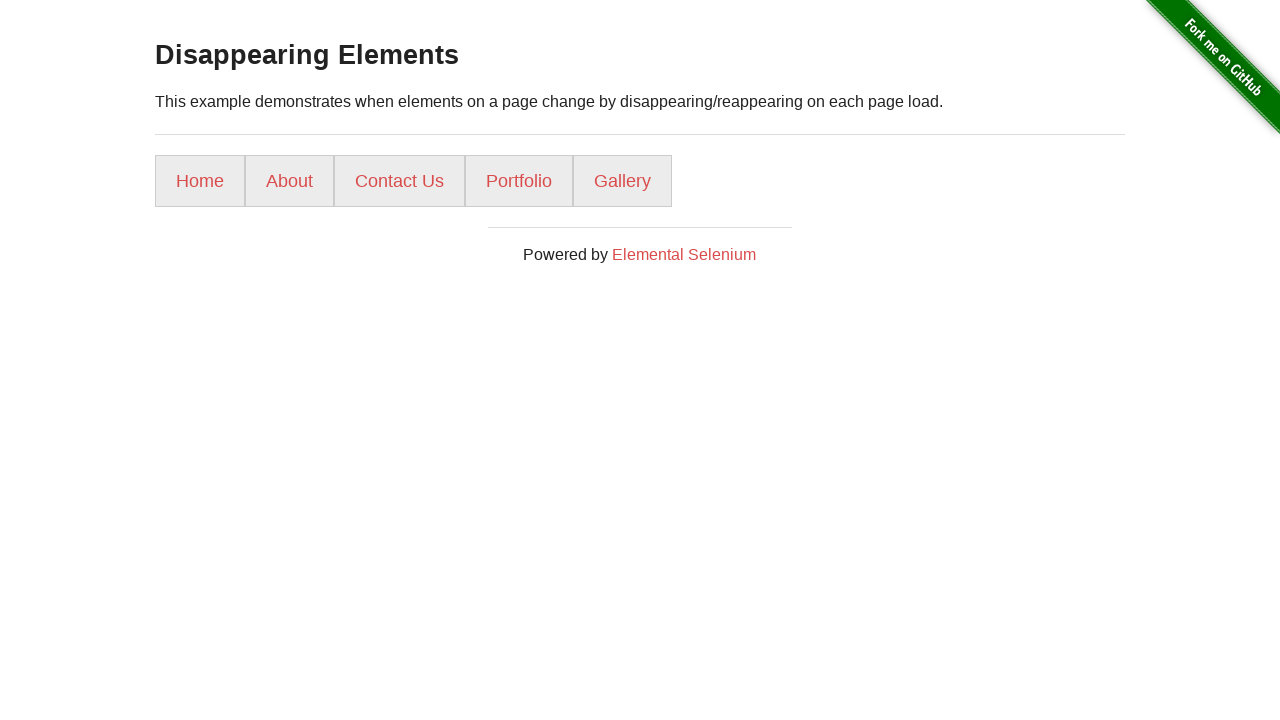

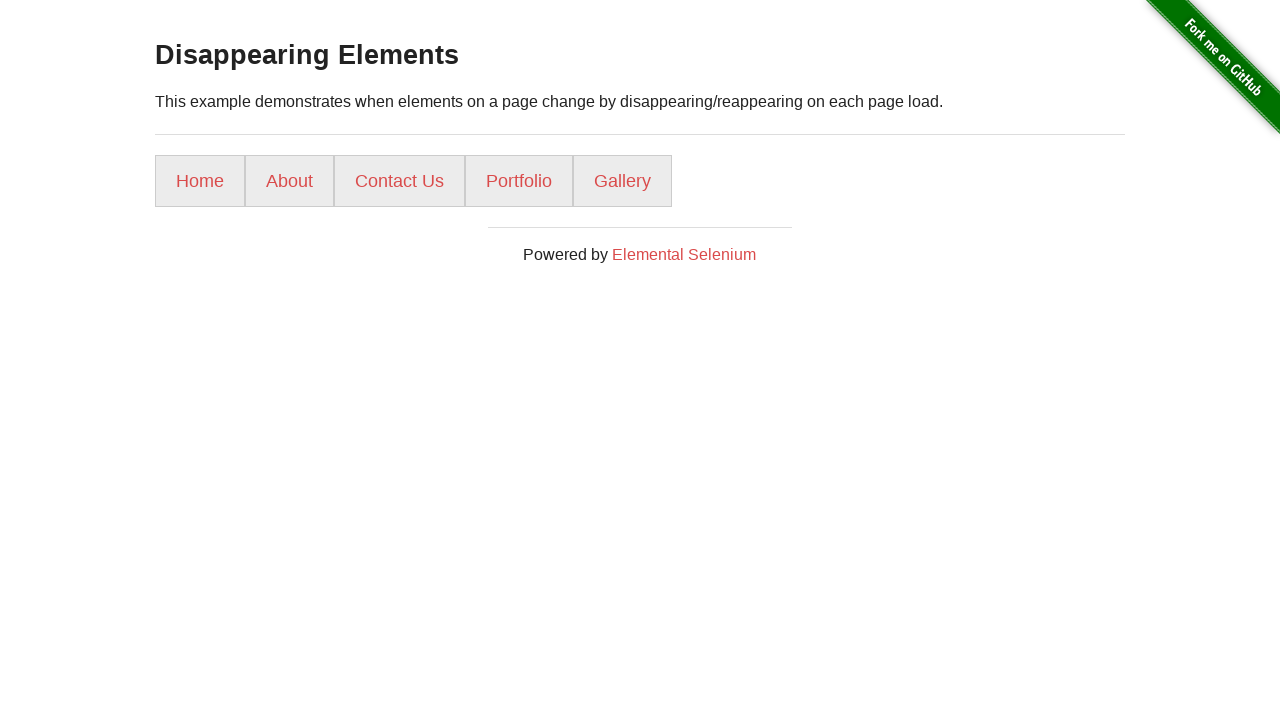